Checks availability of static informational pages including about, delivery, rules, payment, return, FAQ, terms, and contacts pages

Starting URL: https://instamart.ru/about

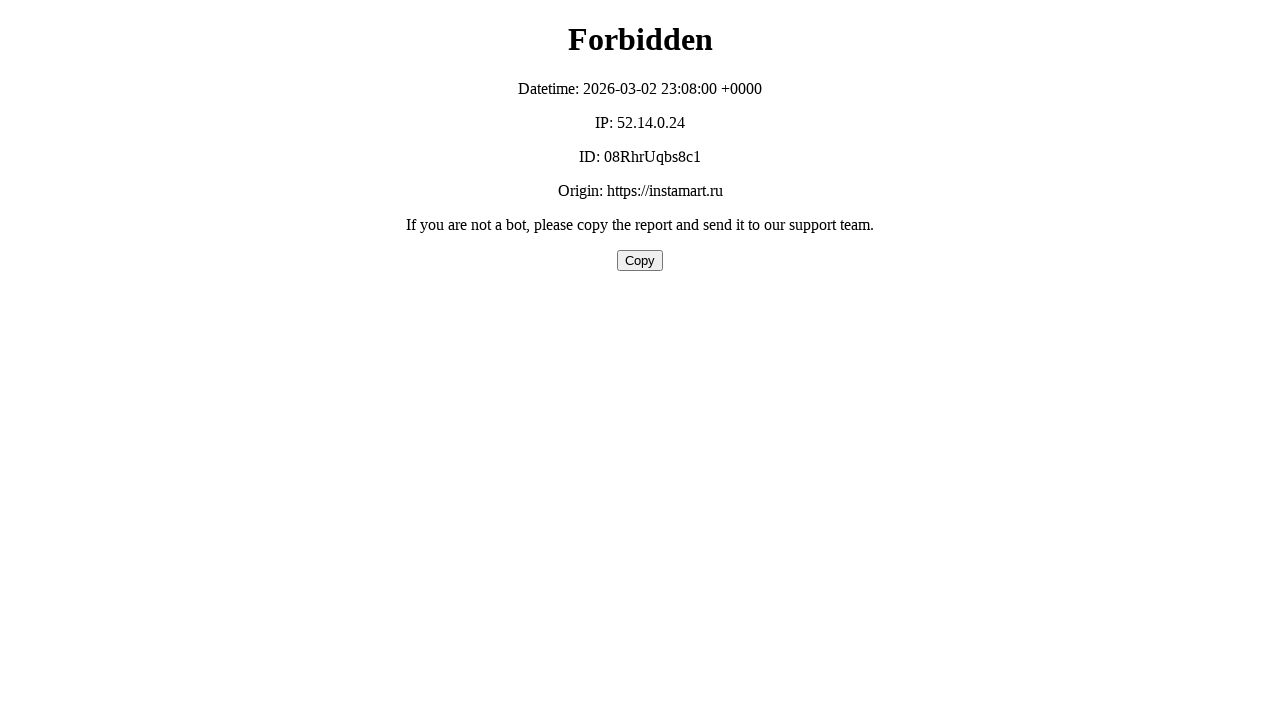

About page loaded (domcontentloaded)
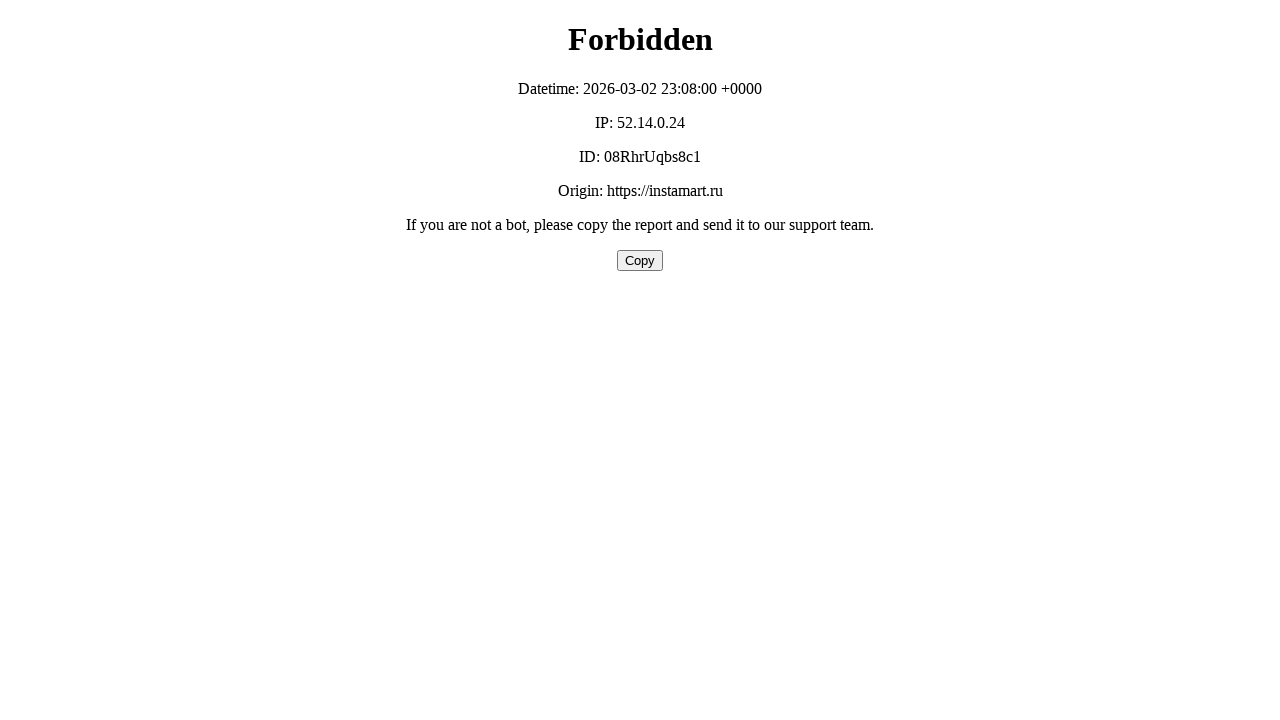

Navigated to delivery page
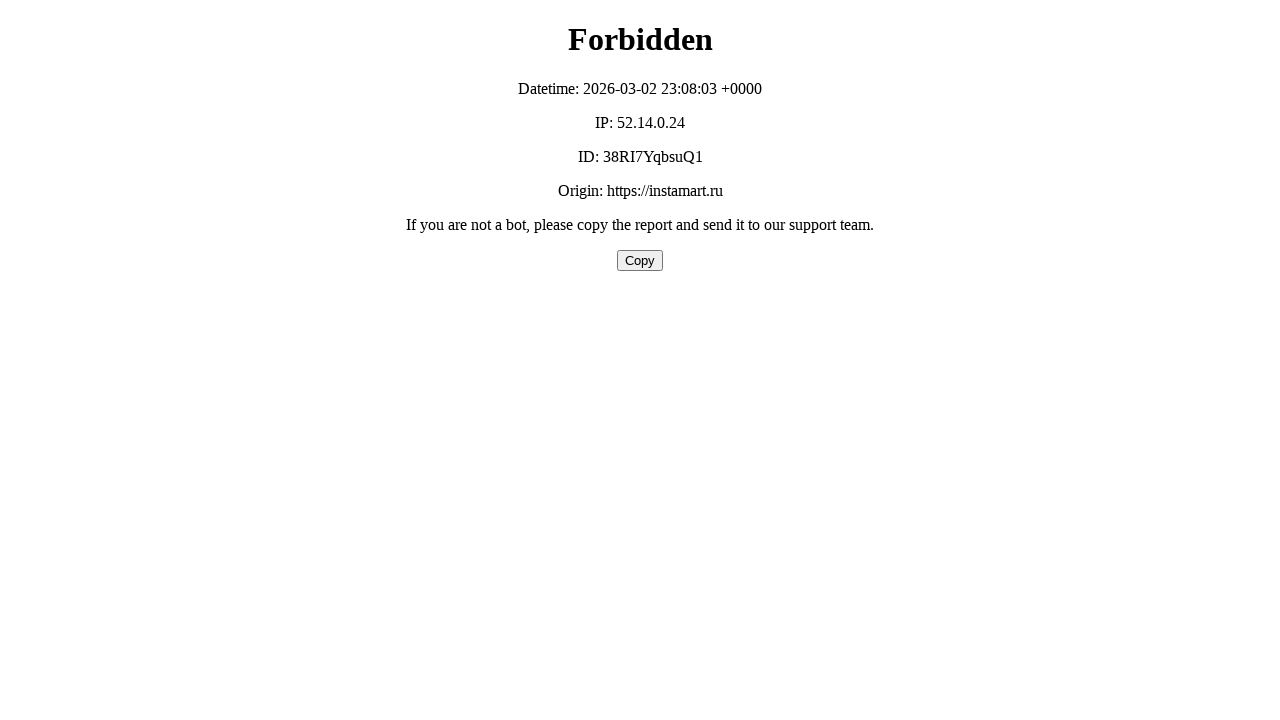

Delivery page loaded (domcontentloaded)
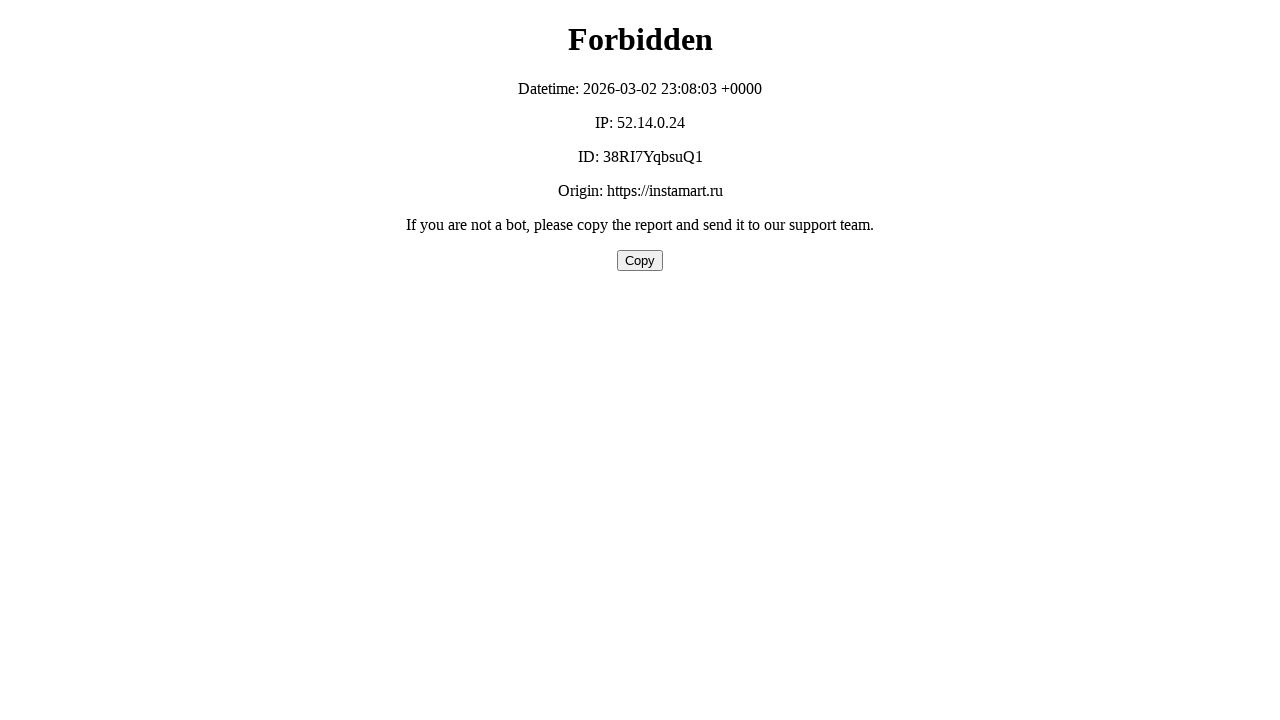

Navigated to rules page
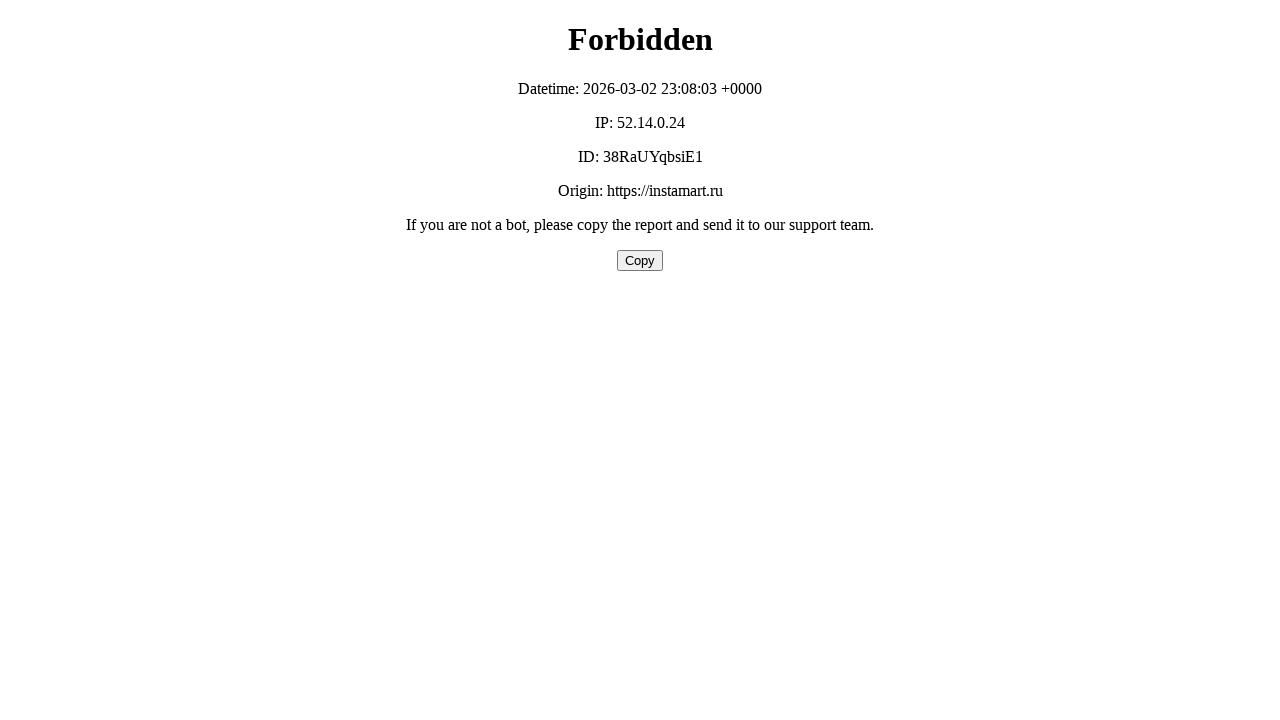

Rules page loaded (domcontentloaded)
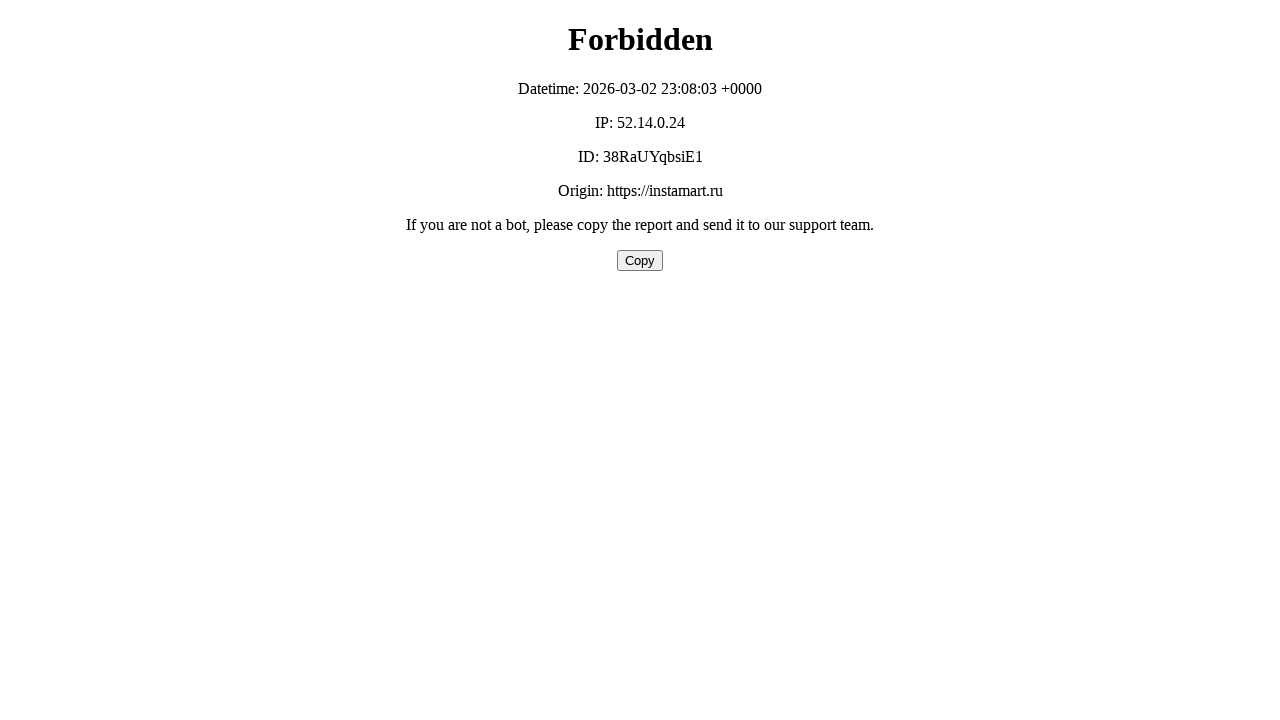

Navigated to payment page
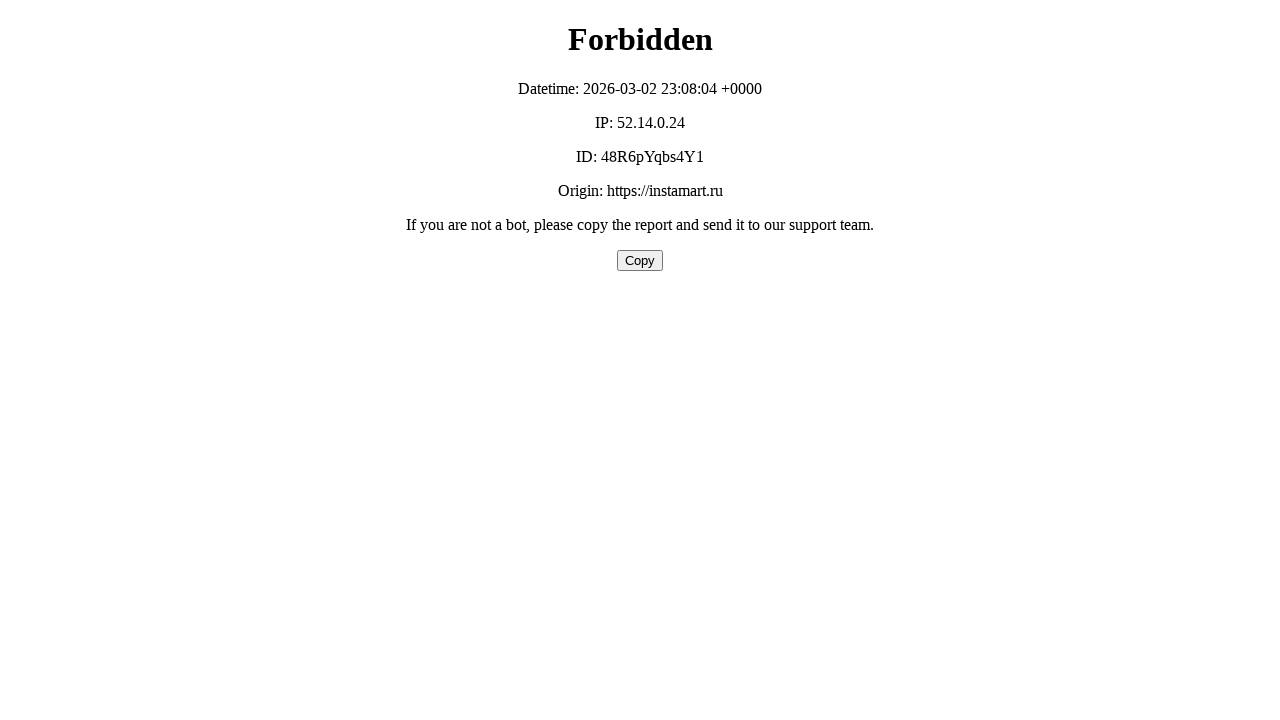

Payment page loaded (domcontentloaded)
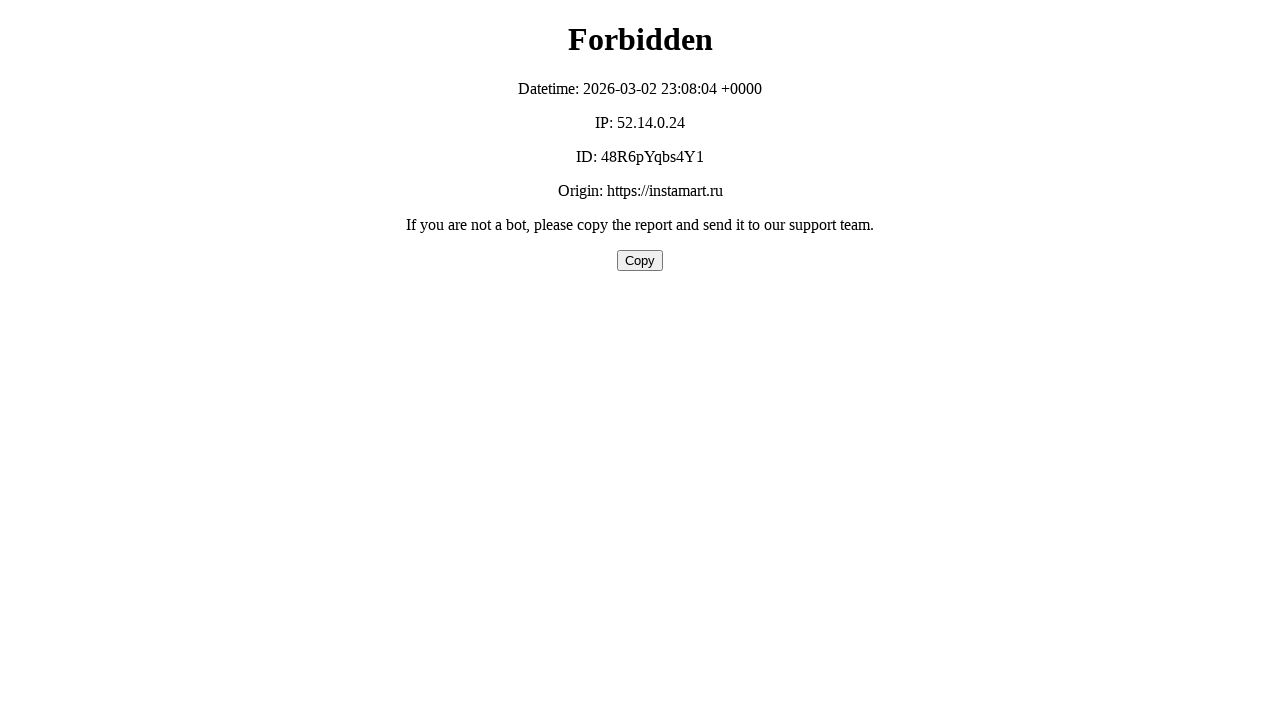

Navigated to return page
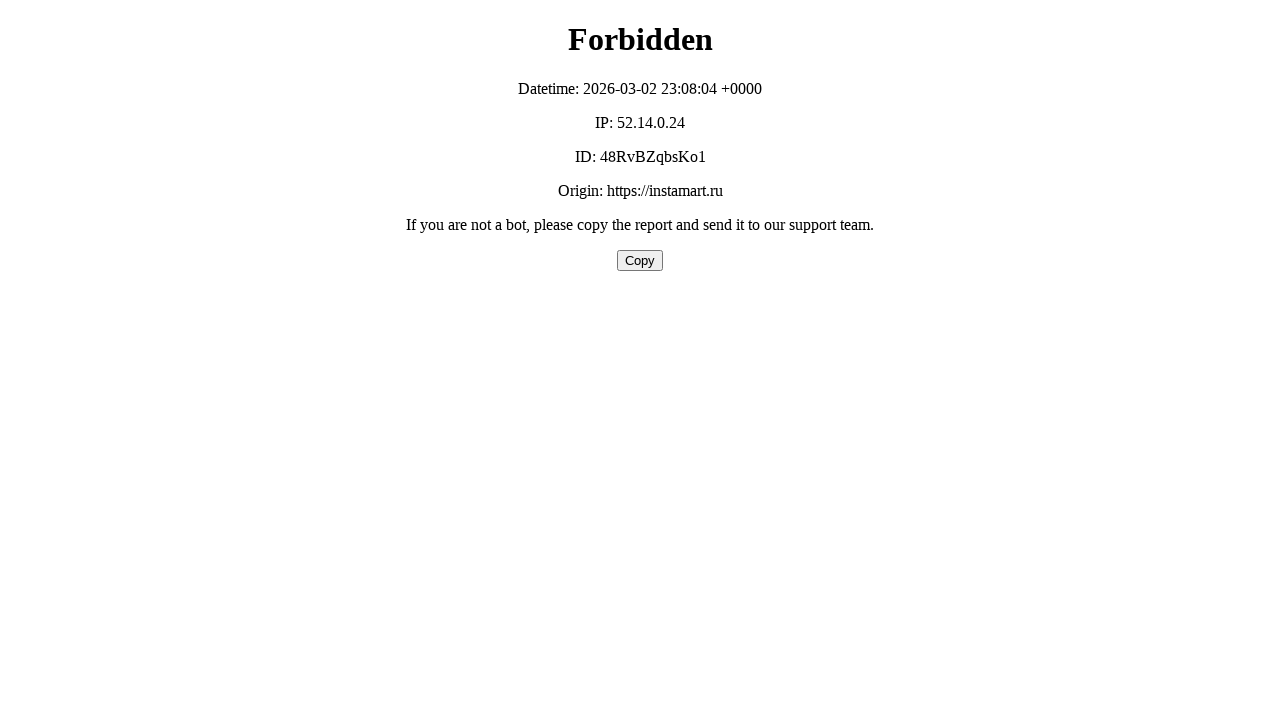

Return page loaded (domcontentloaded)
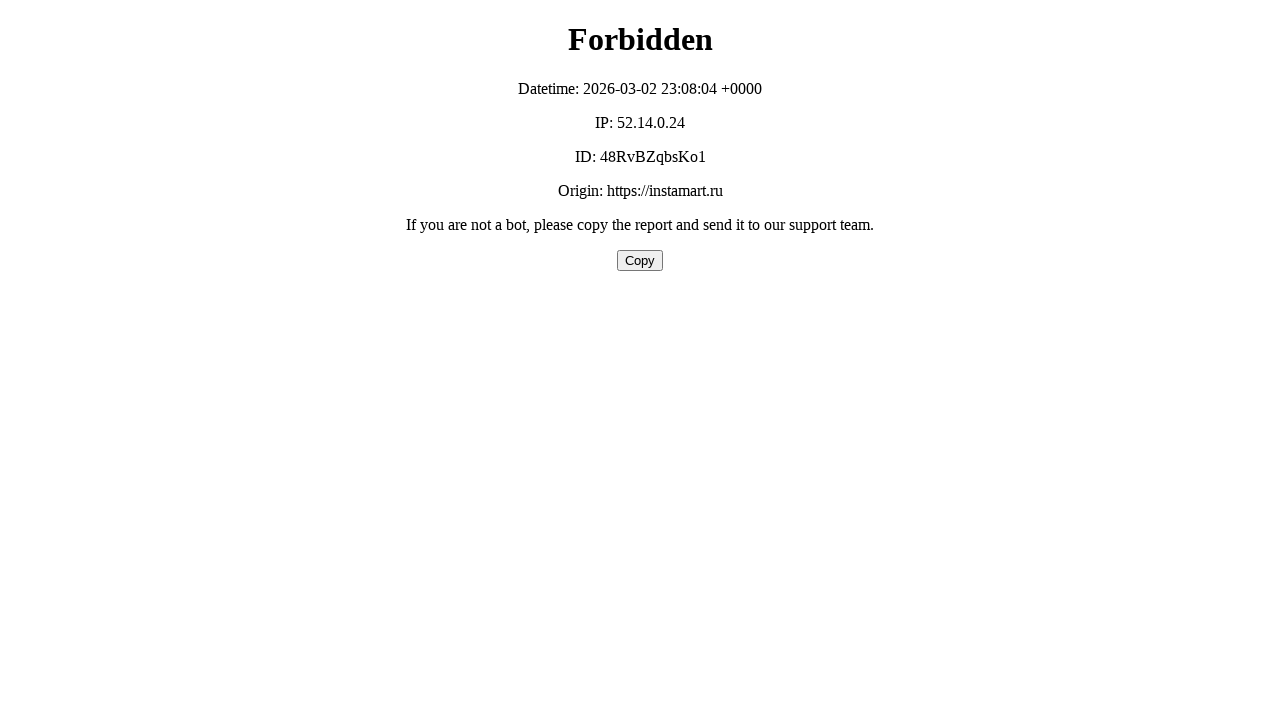

Navigated to FAQ page
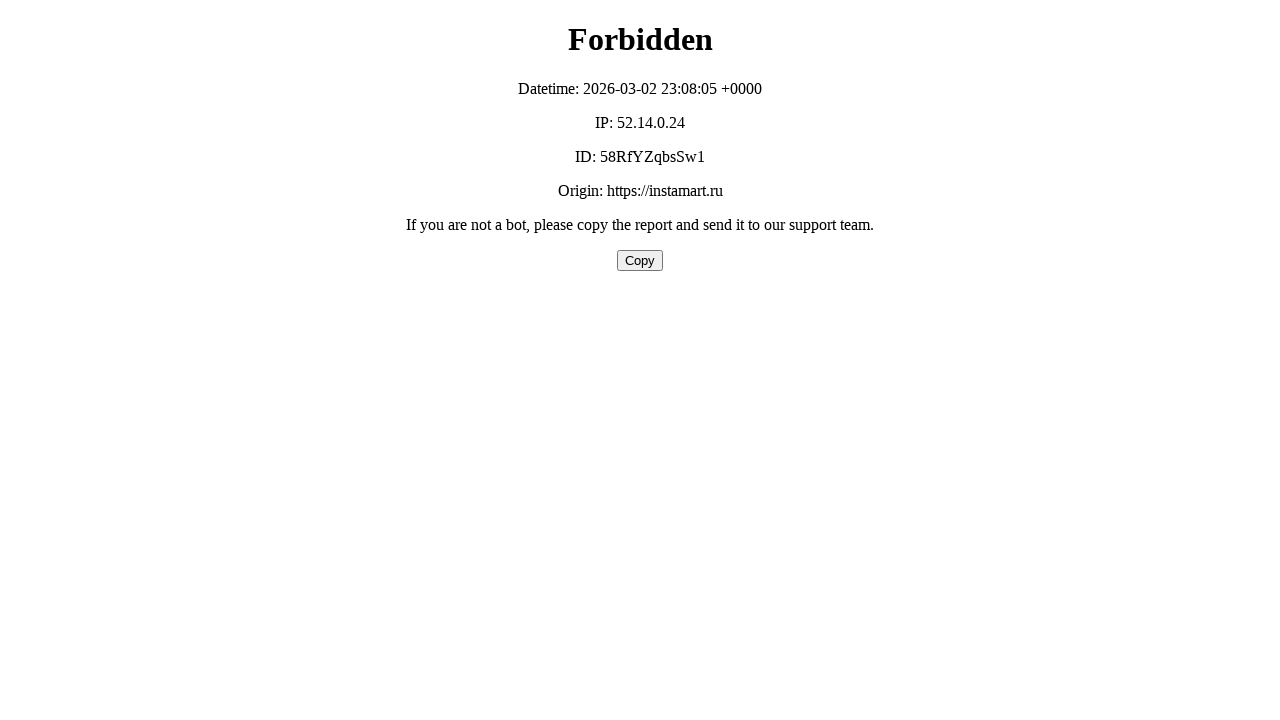

FAQ page loaded (domcontentloaded)
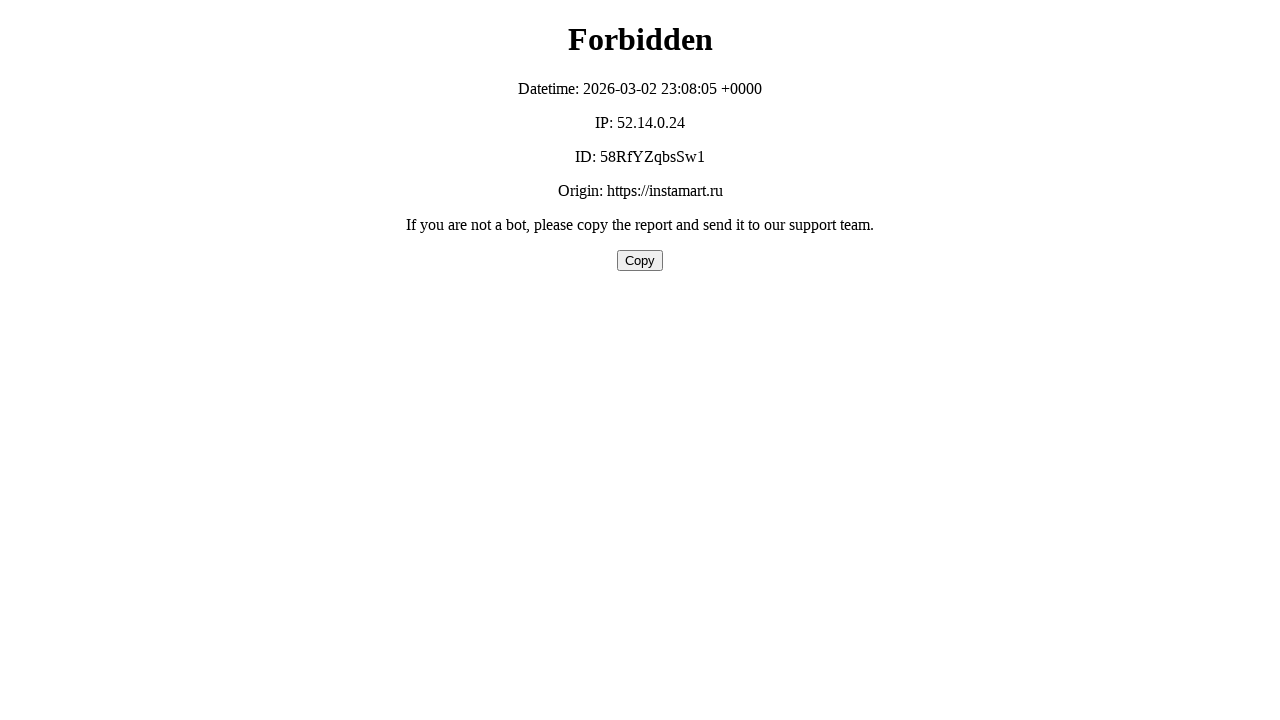

Navigated to terms page
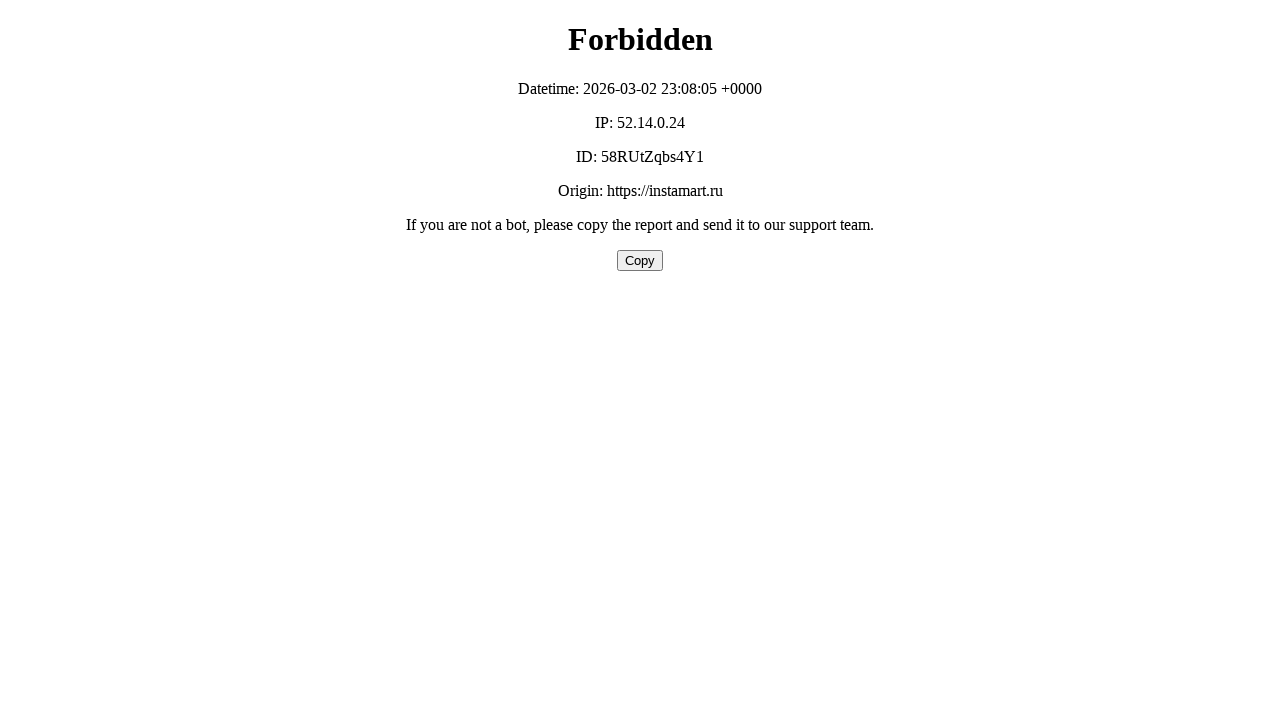

Terms page loaded (domcontentloaded)
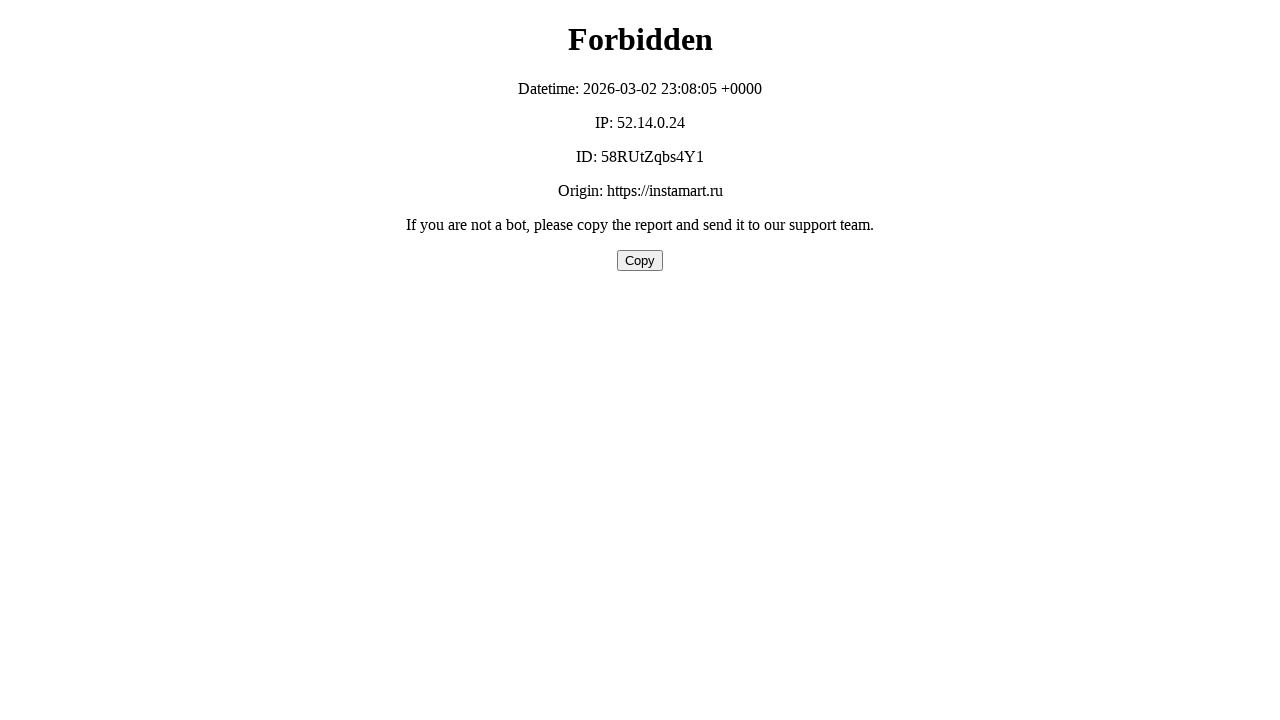

Navigated to contacts page
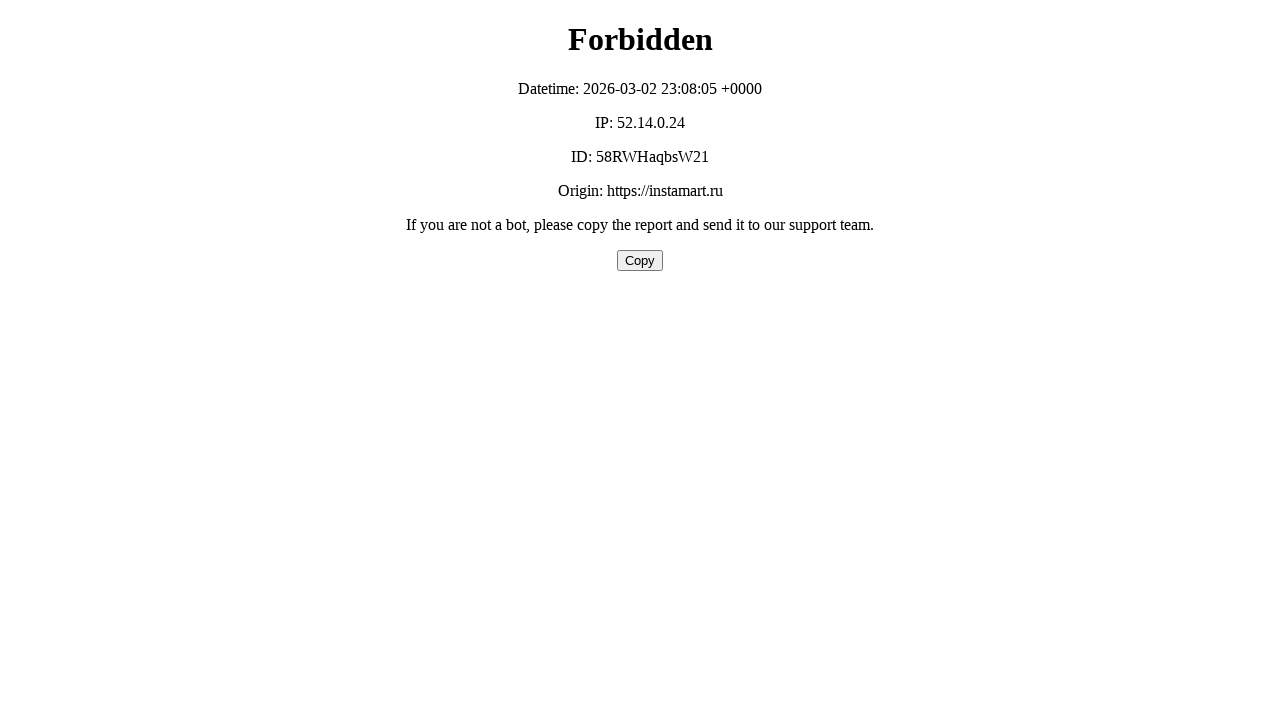

Contacts page loaded (domcontentloaded)
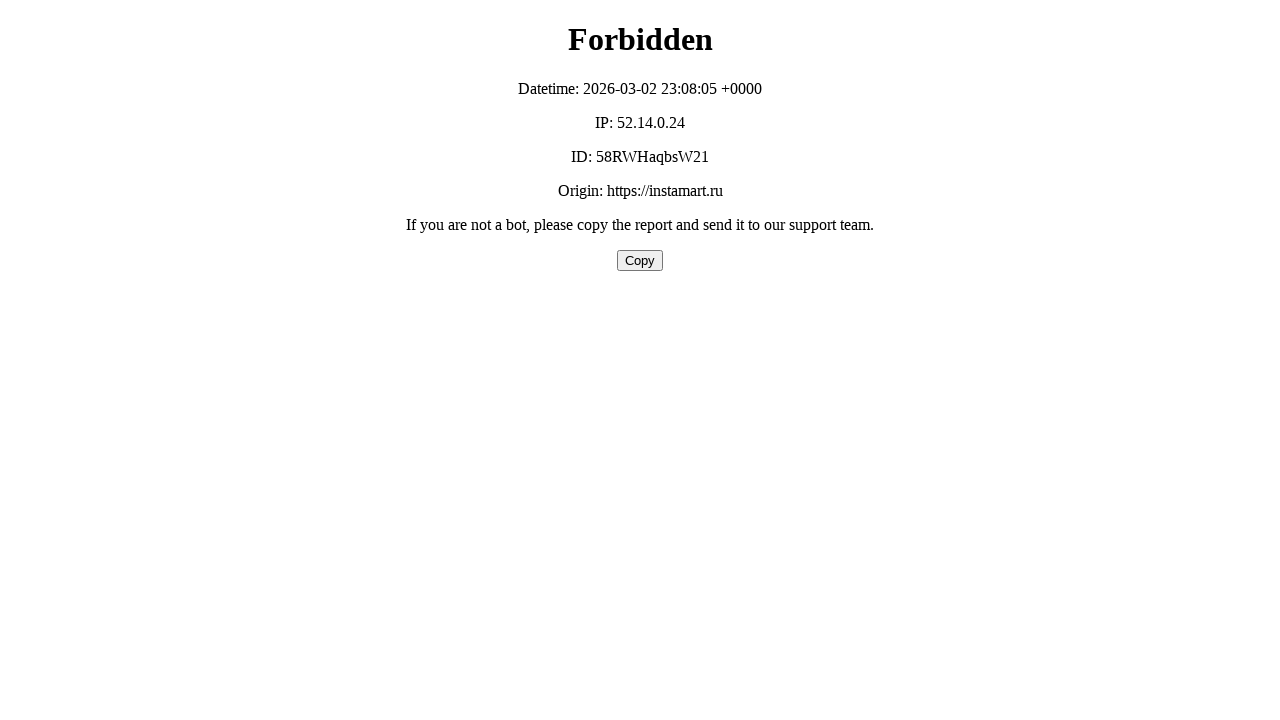

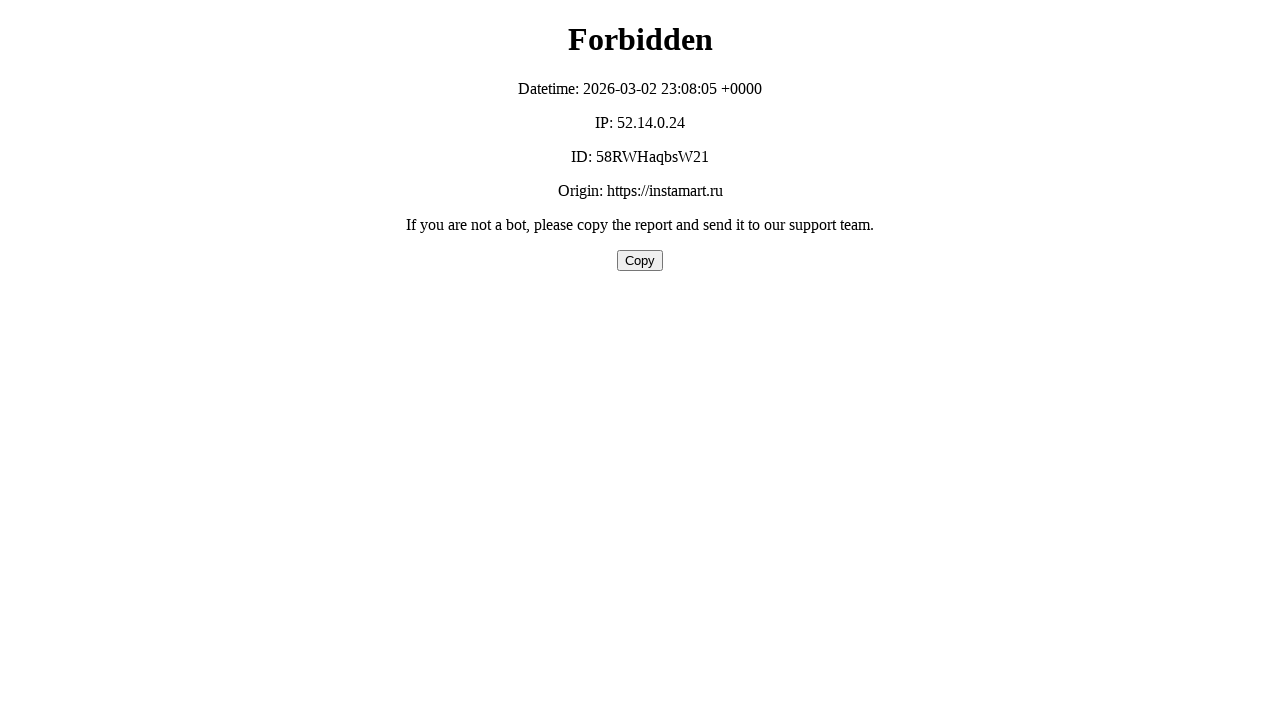